Tests double-click functionality on a button and verifies the confirmation message appears

Starting URL: https://demoqa.com/buttons

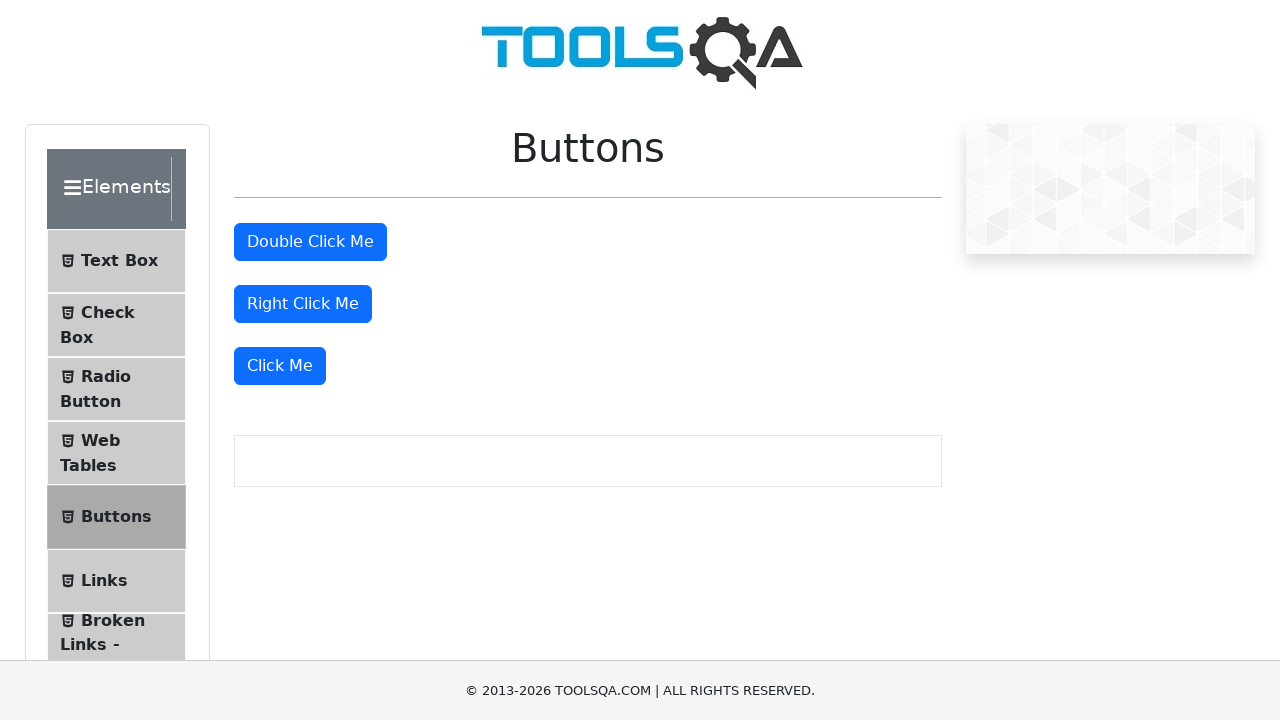

Double-clicked the double click button at (310, 242) on #doubleClickBtn
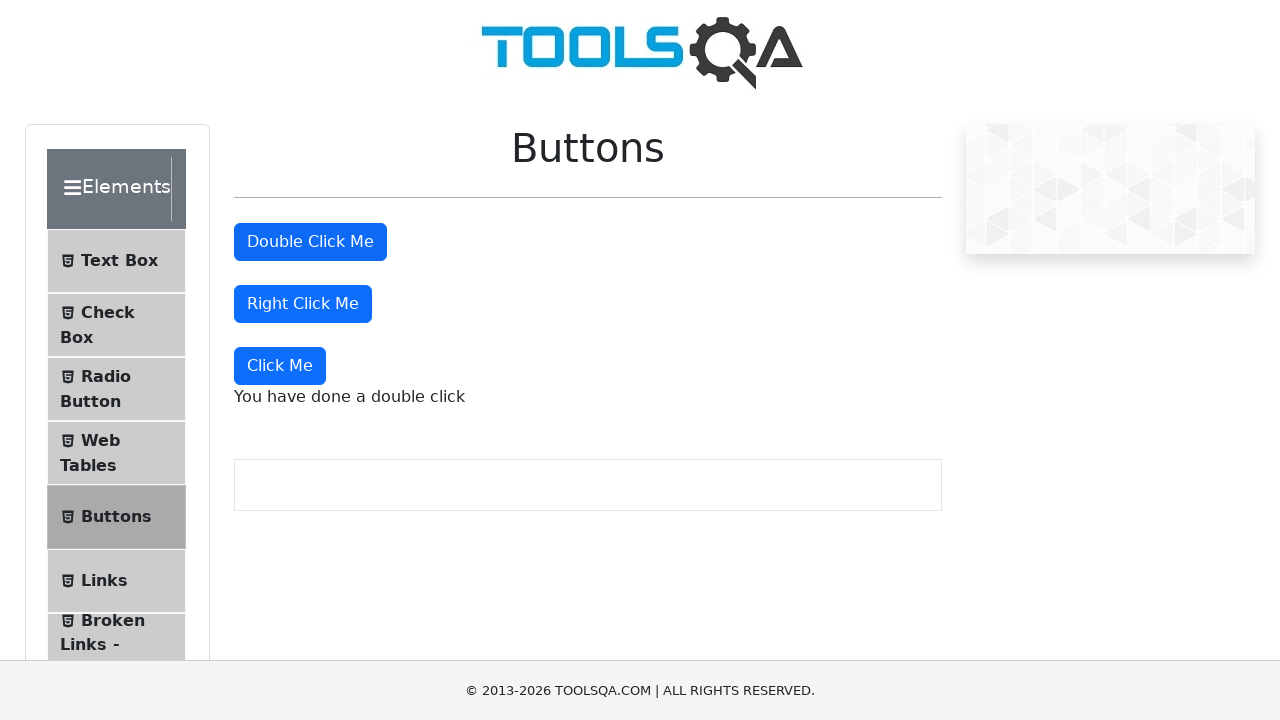

Double click confirmation message appeared
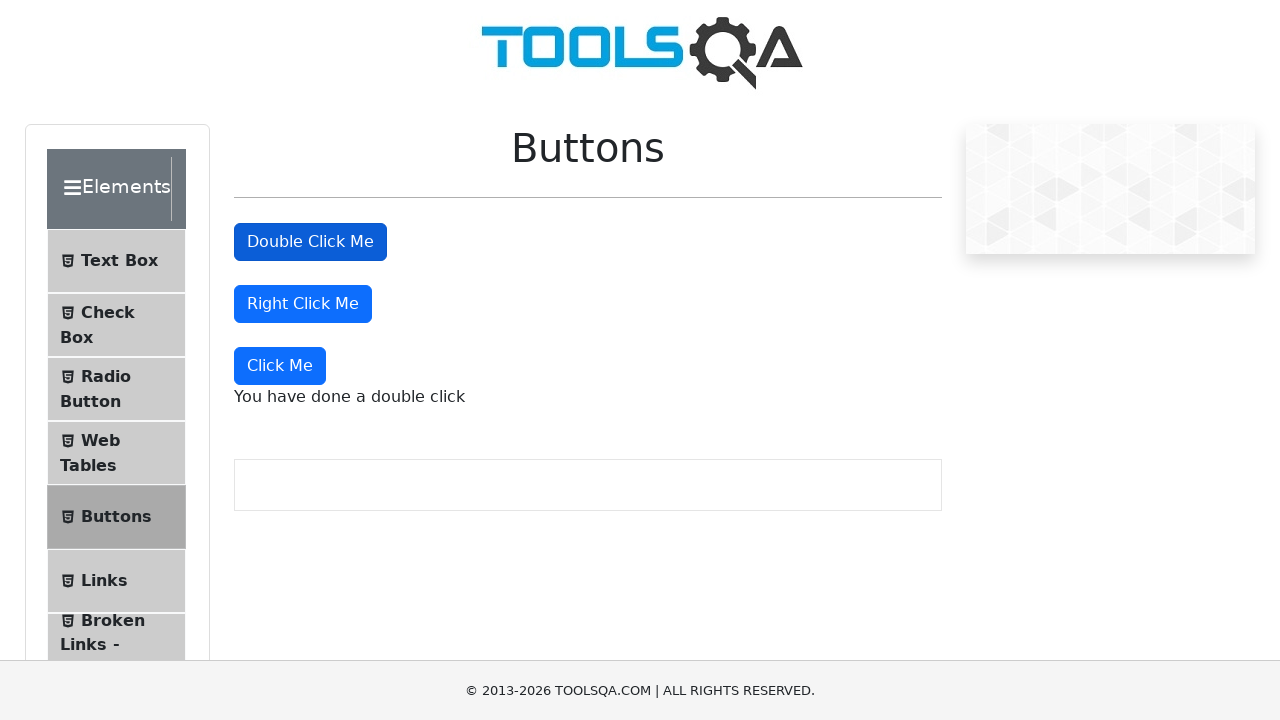

Retrieved confirmation message text
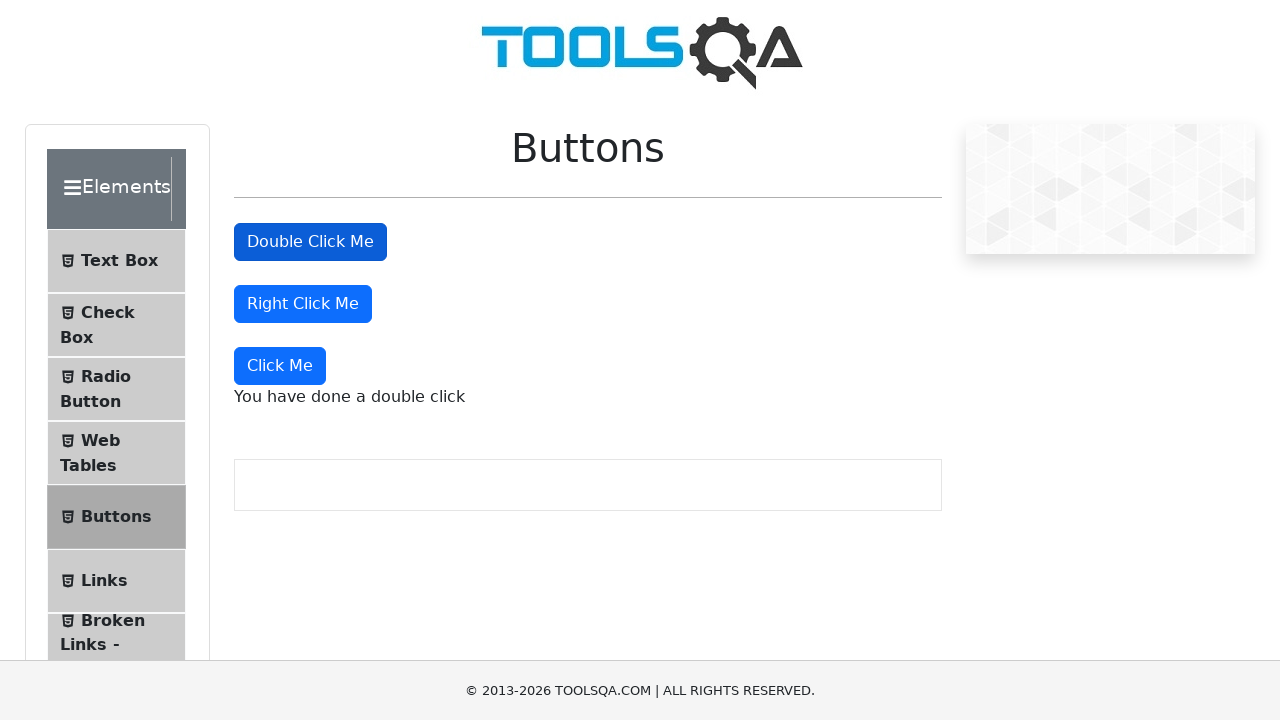

Verified confirmation message is correct
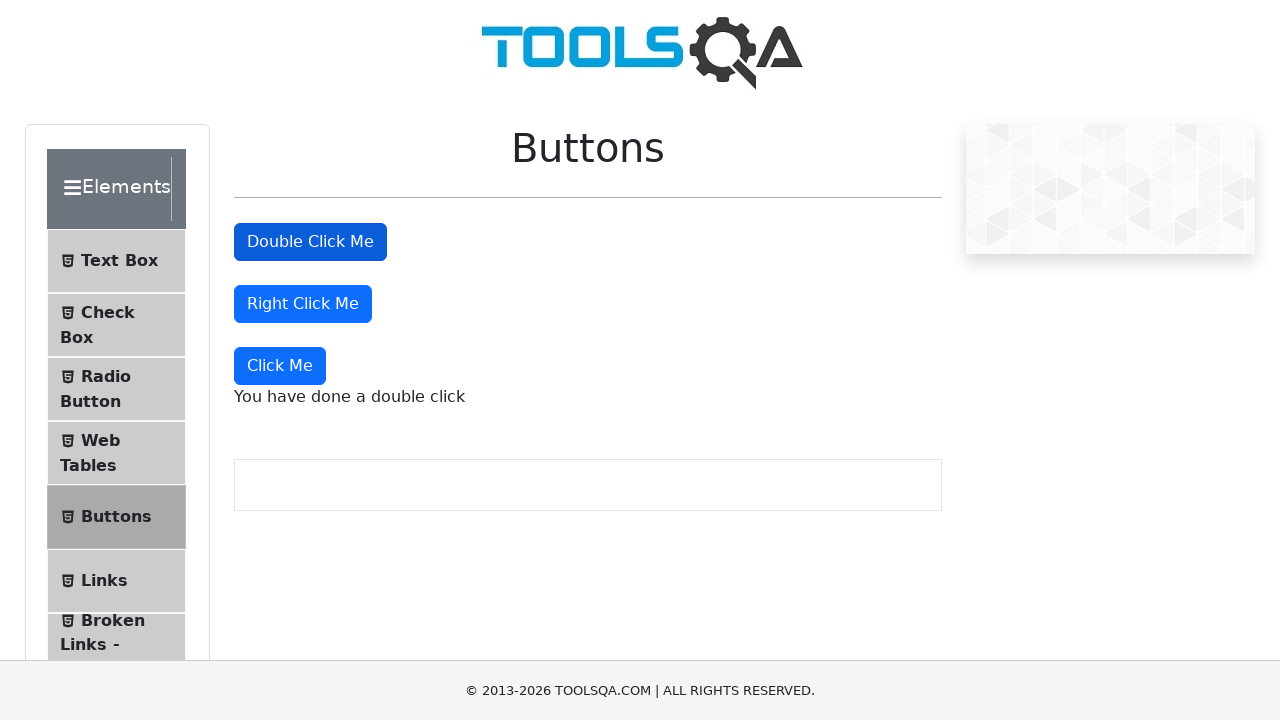

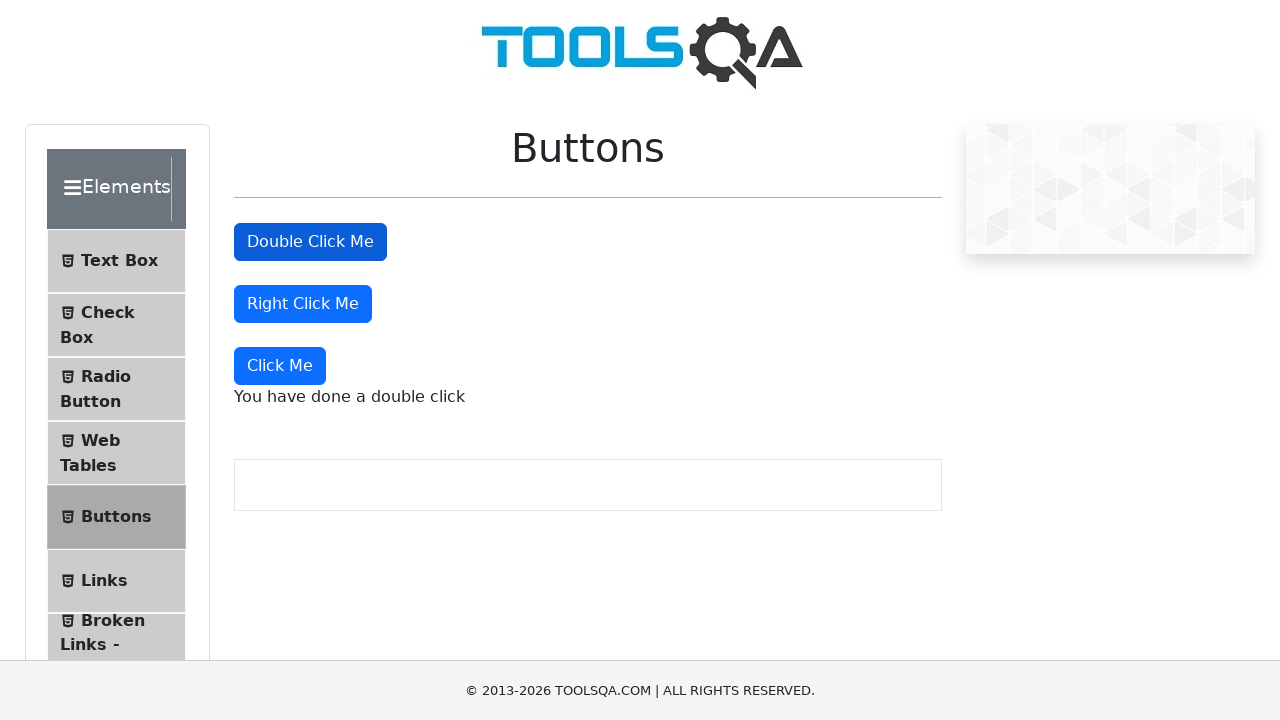